Tests that entering invalid phone numbers (wrong length and wrong prefix) displays appropriate phone validation error messages.

Starting URL: https://alada.vn/tai-khoan/dang-ky.html

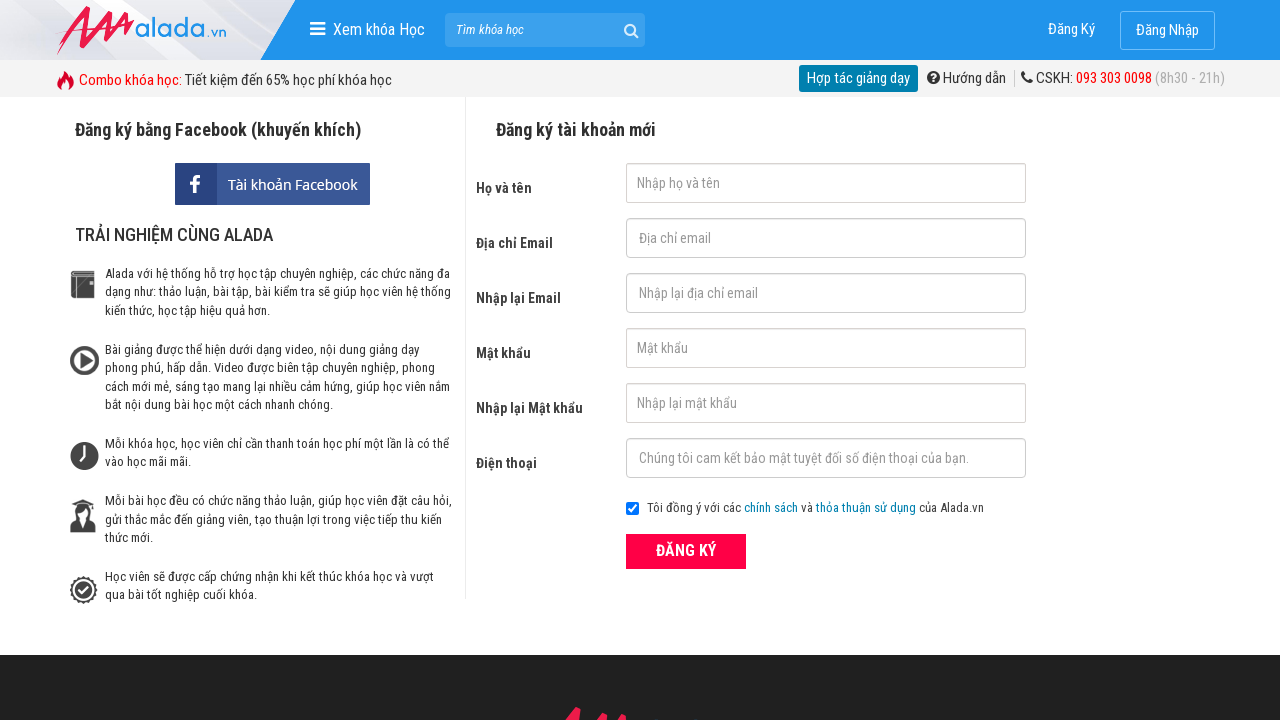

Filled full name field with 'Phong Pham' on input#txtFirstname
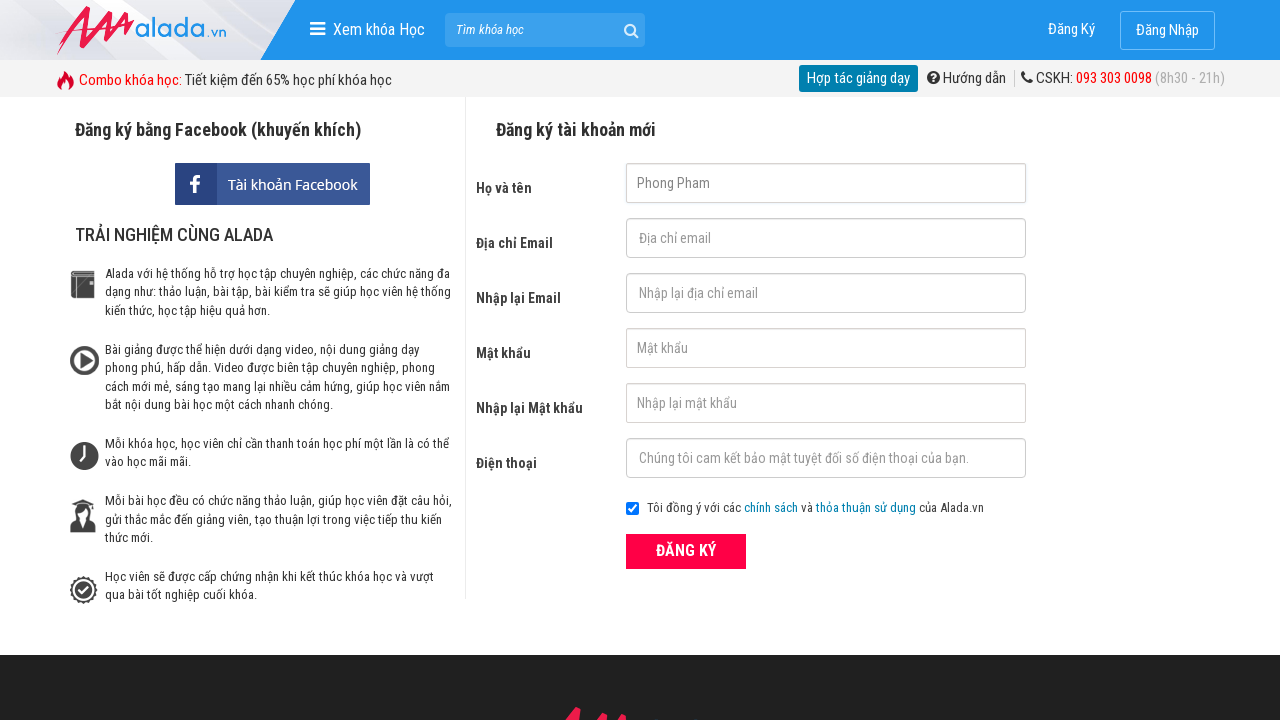

Filled email field with 'abc@gmail.com' on input#txtEmail
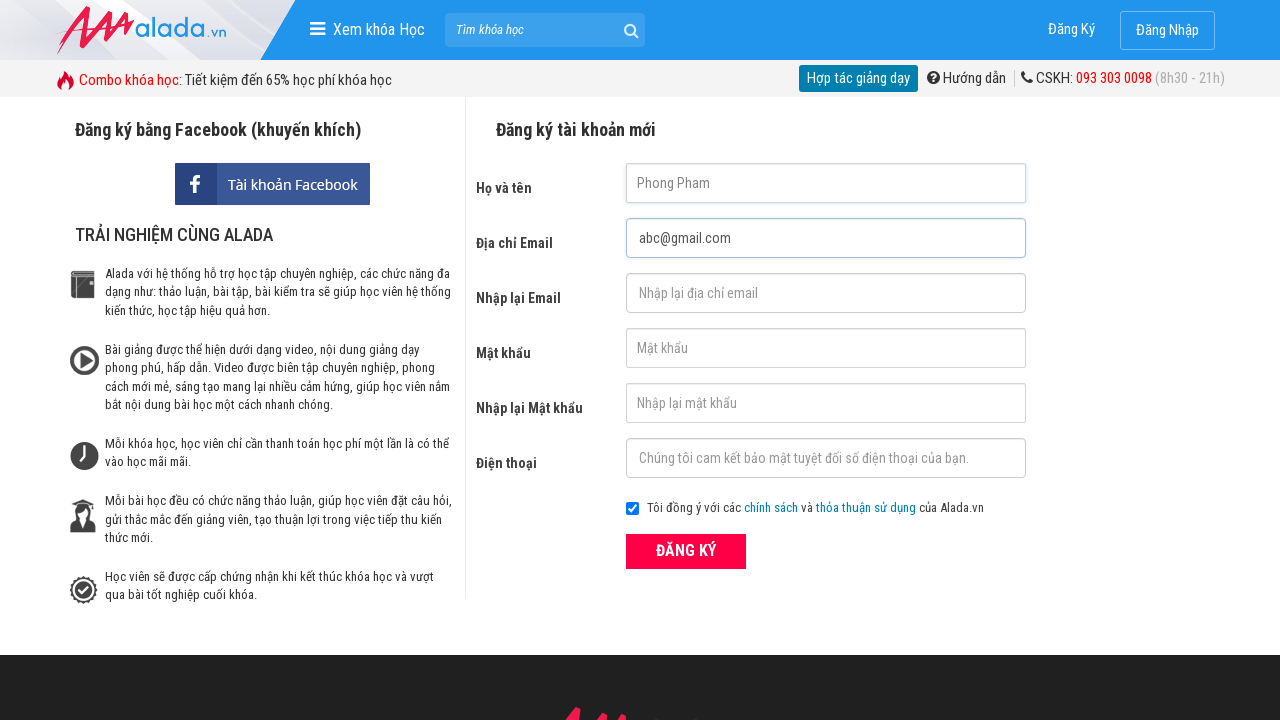

Filled confirm email field with 'abc@gmail.com' on input#txtCEmail
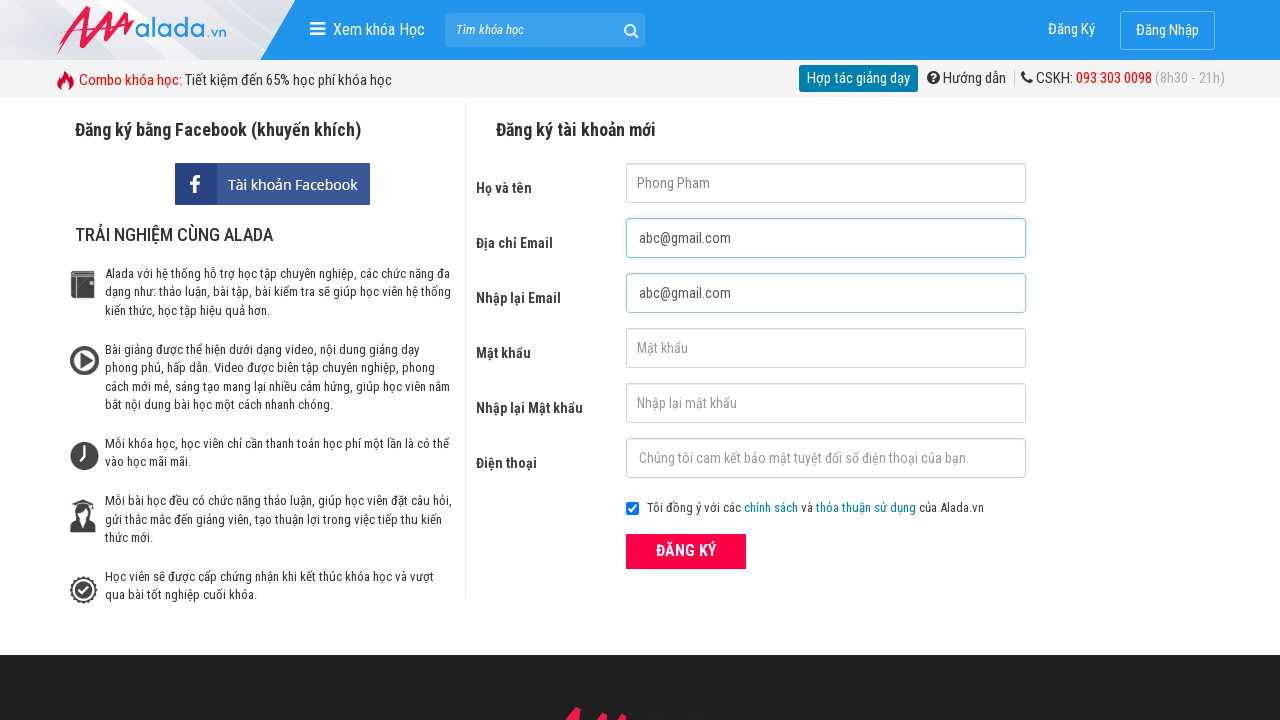

Filled password field with '12345678' on input#txtPassword
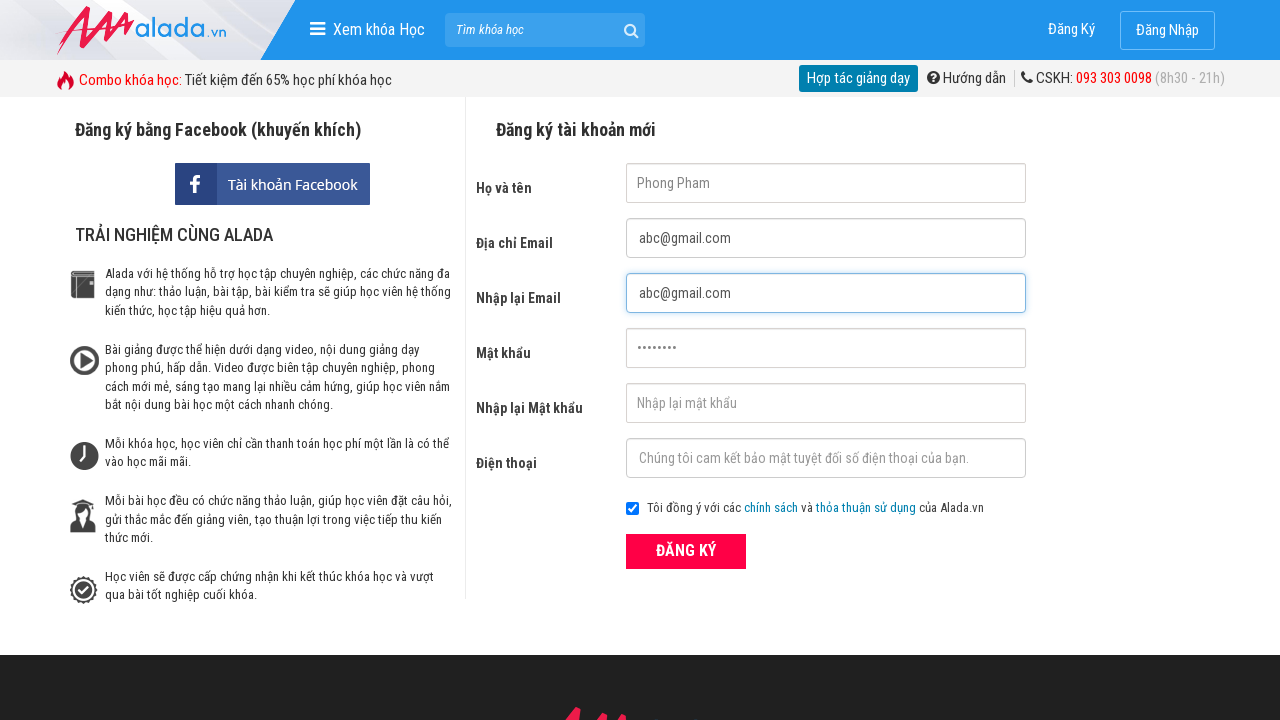

Filled confirm password field with '12345678' on input#txtCPassword
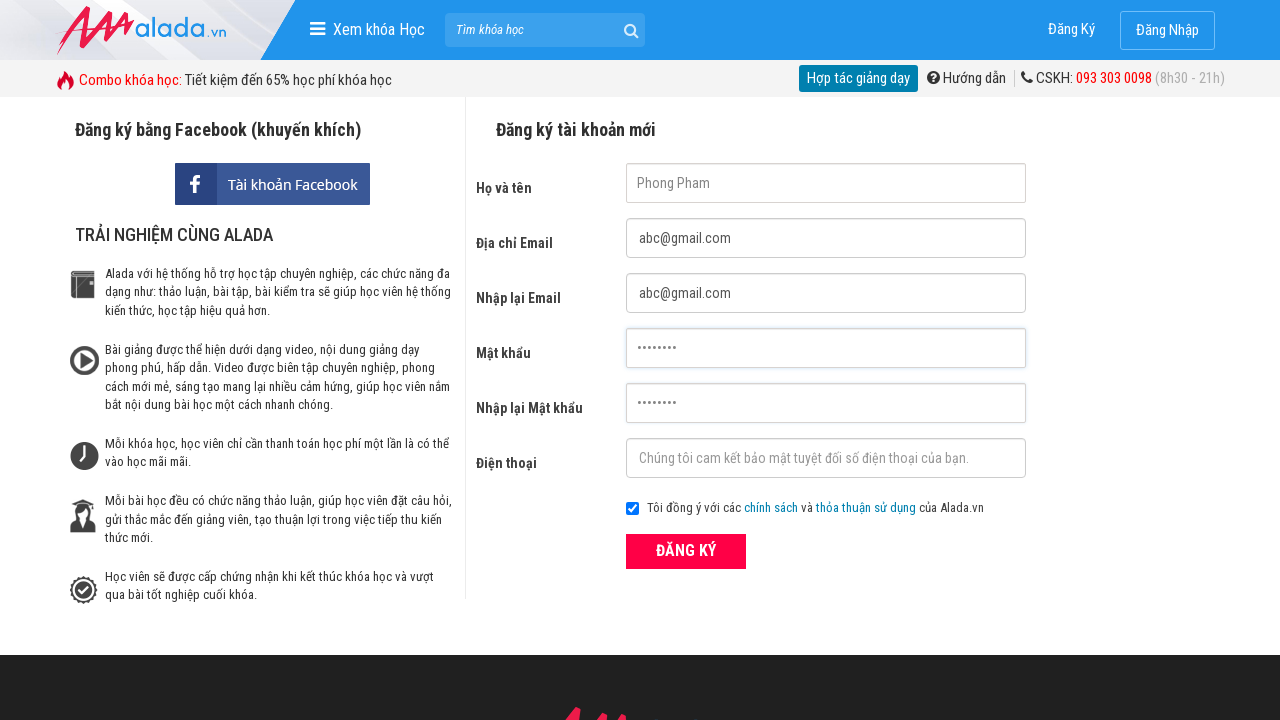

Filled phone field with invalid phone number (9 digits): '098123456' on input#txtPhone
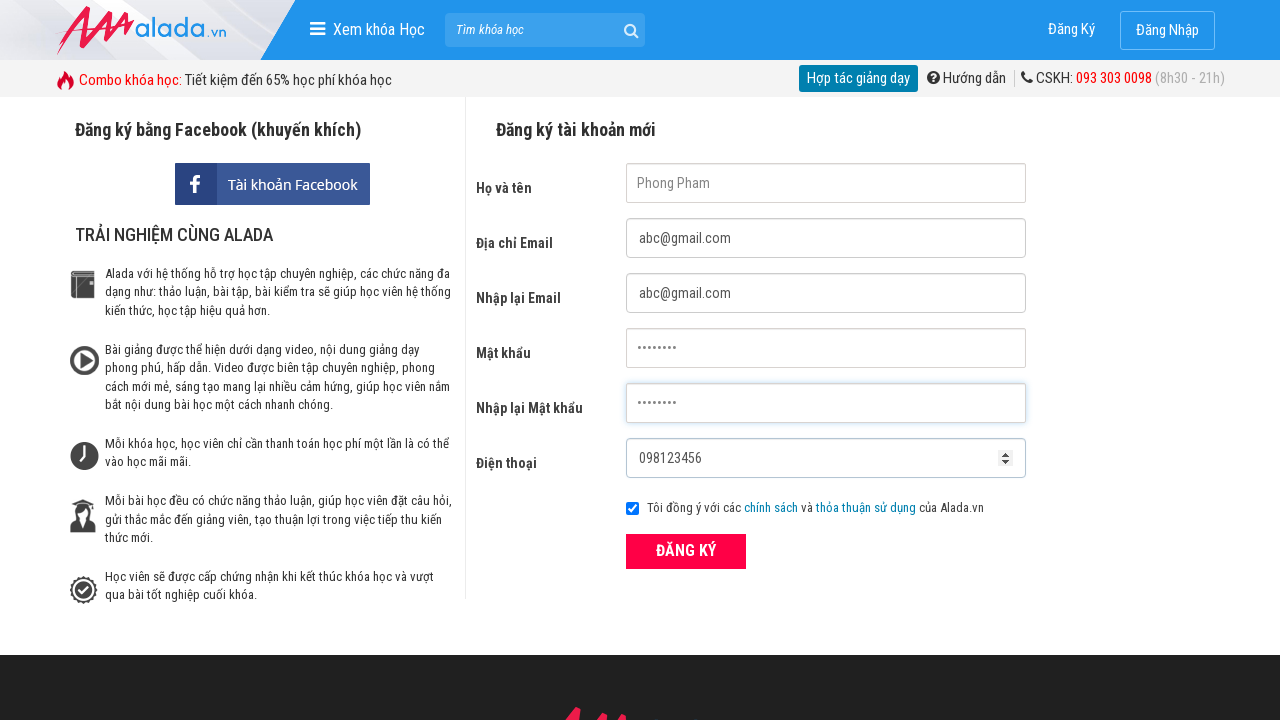

Clicked register button to submit form with invalid phone length at (686, 551) on button[type='submit']
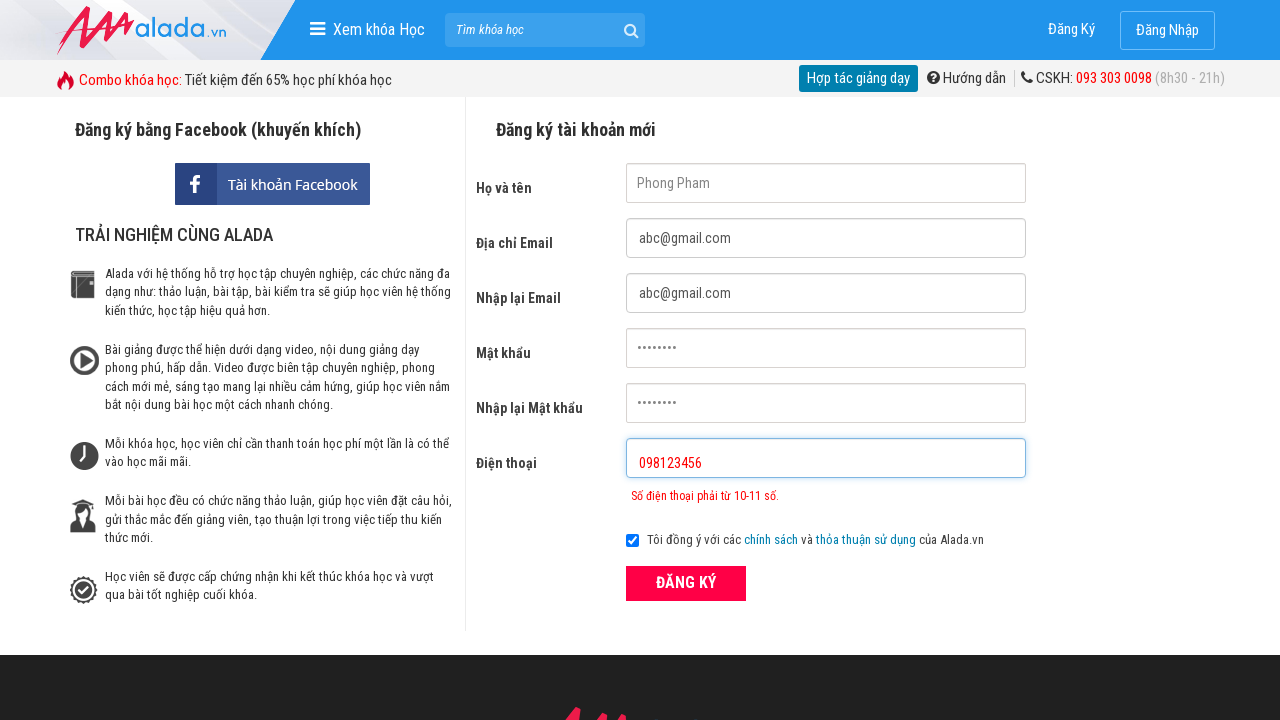

Phone error message appeared for wrong length validation
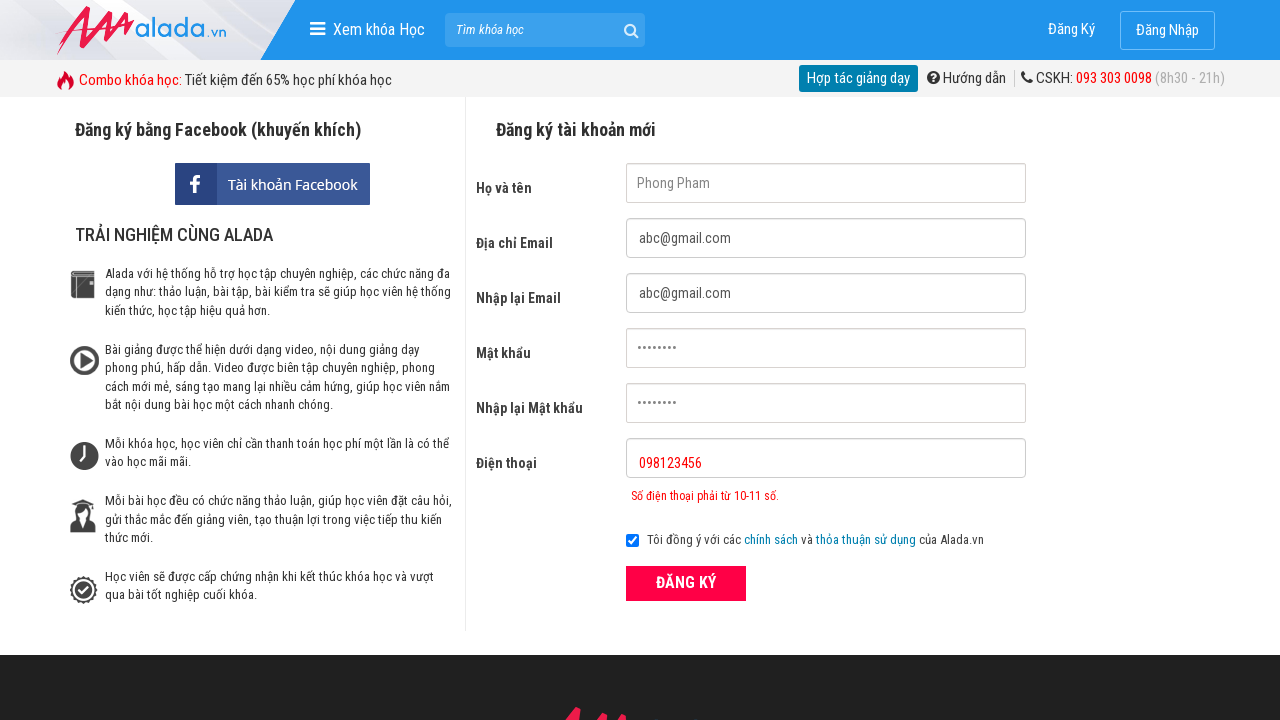

Cleared phone field on input#txtPhone
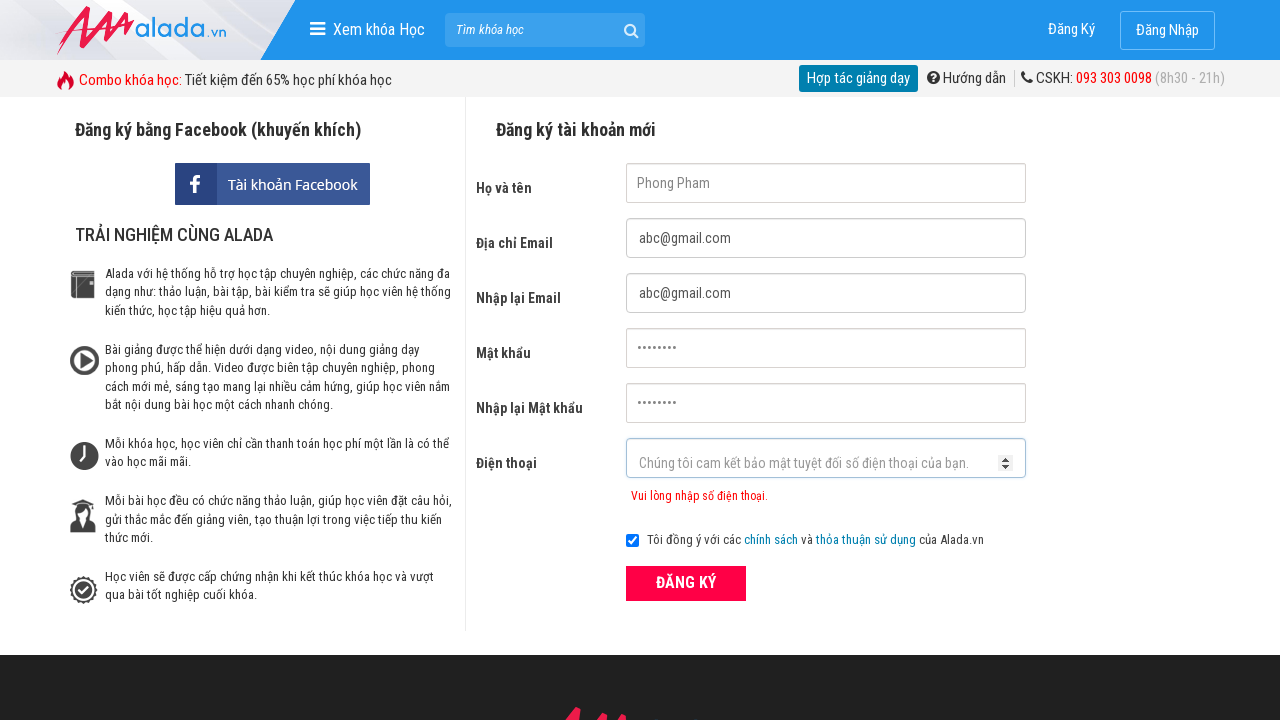

Filled phone field with invalid phone number (wrong prefix): '1234567890' on input#txtPhone
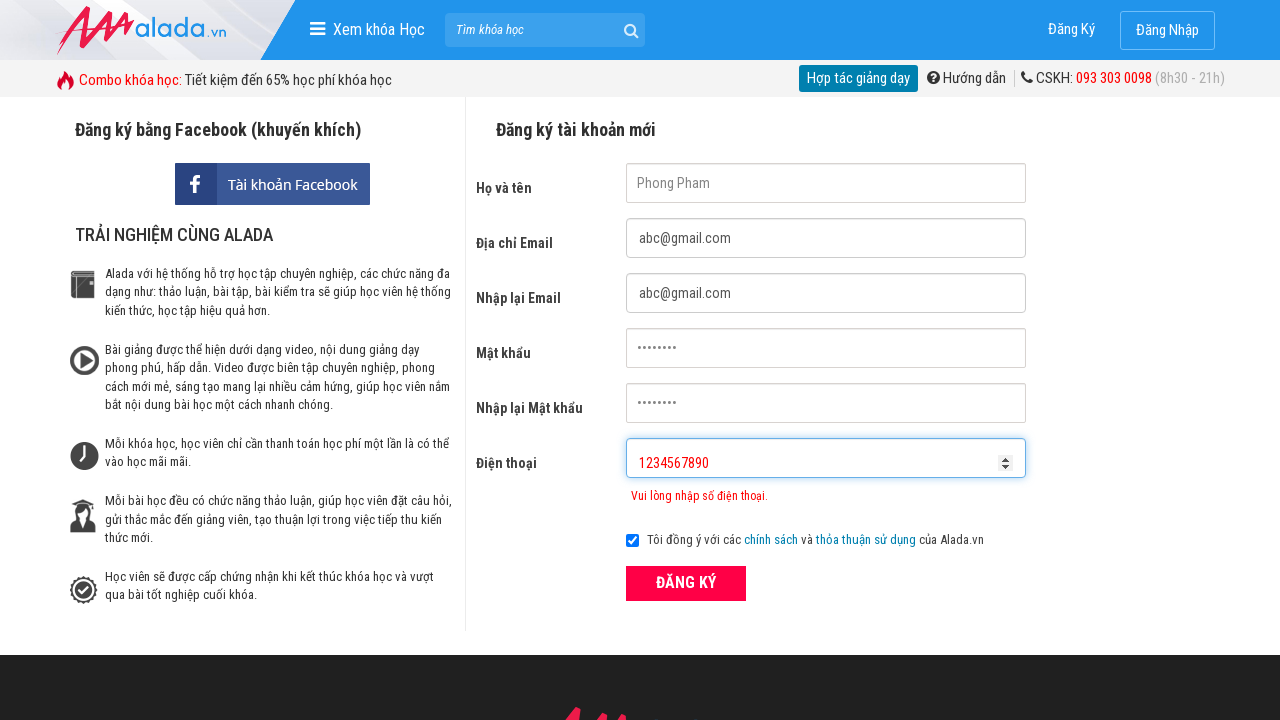

Clicked register button to submit form with invalid phone prefix at (686, 583) on button[type='submit']
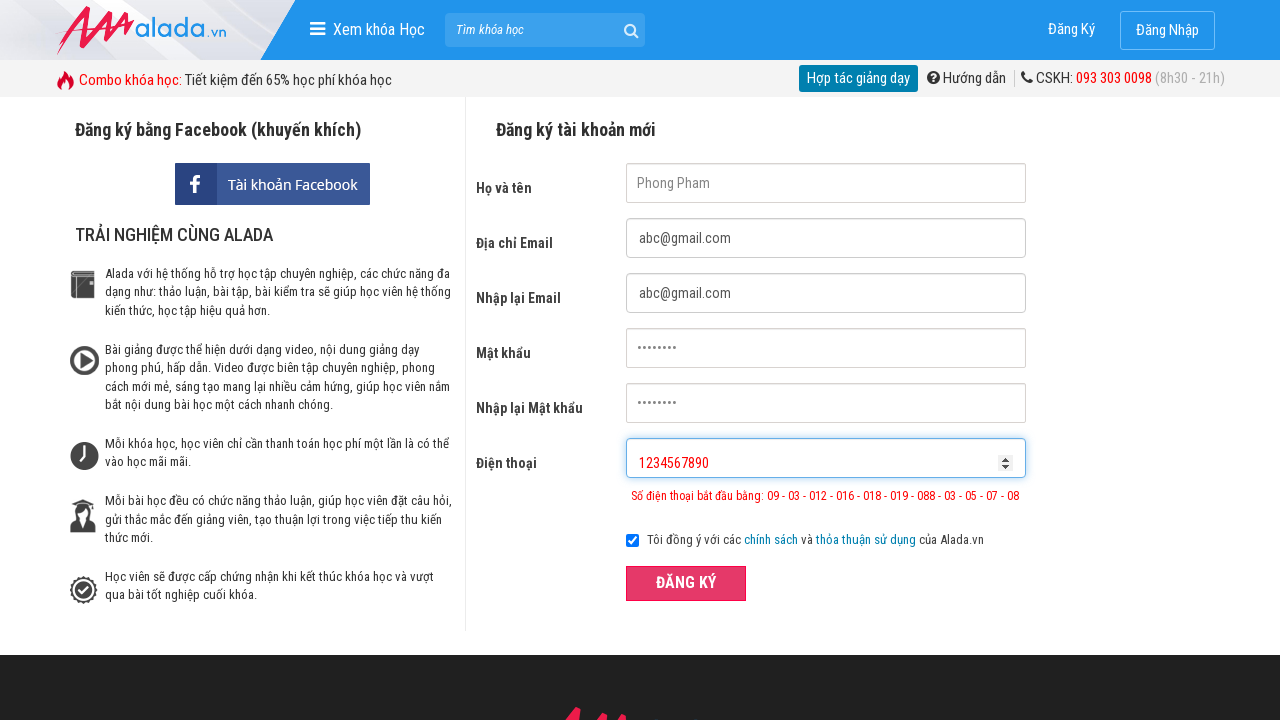

Phone error message appeared for wrong prefix validation
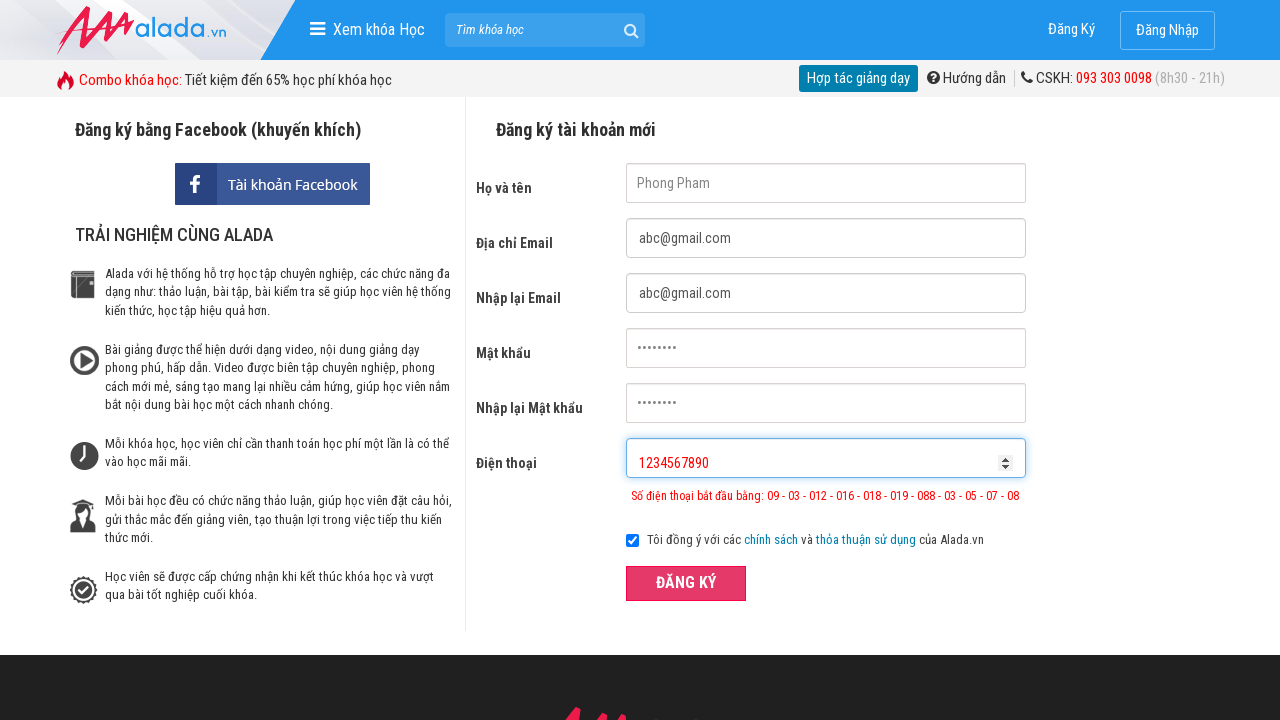

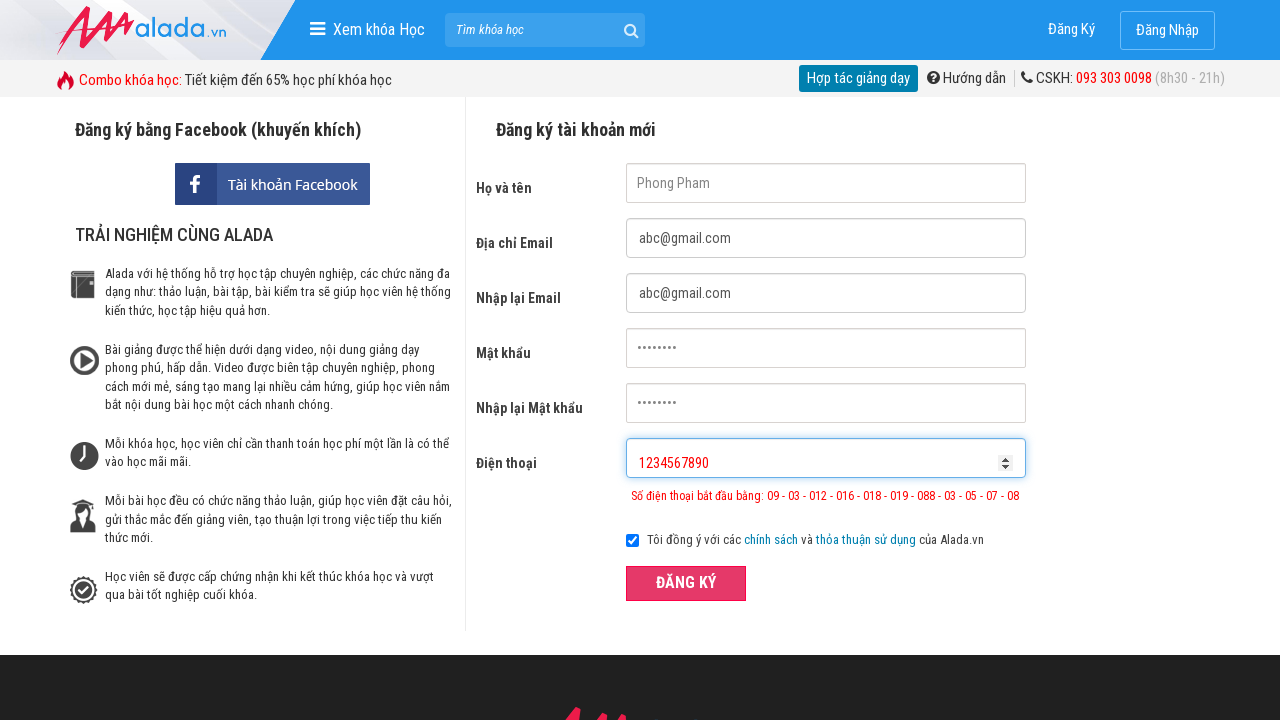